Tests dropdown selection functionality by selecting options using different methods - by index, by value, and by visible text

Starting URL: http://the-internet.herokuapp.com/dropdown

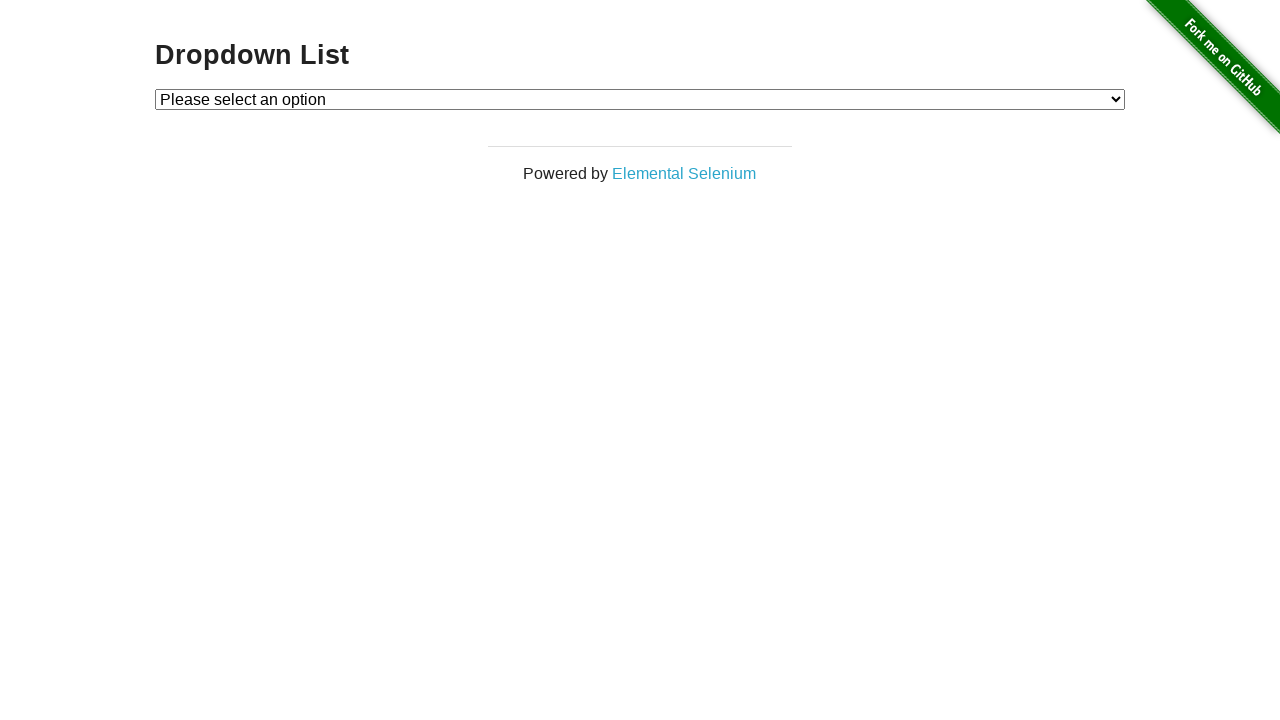

Selected dropdown option by index 0 (disabled option) on select
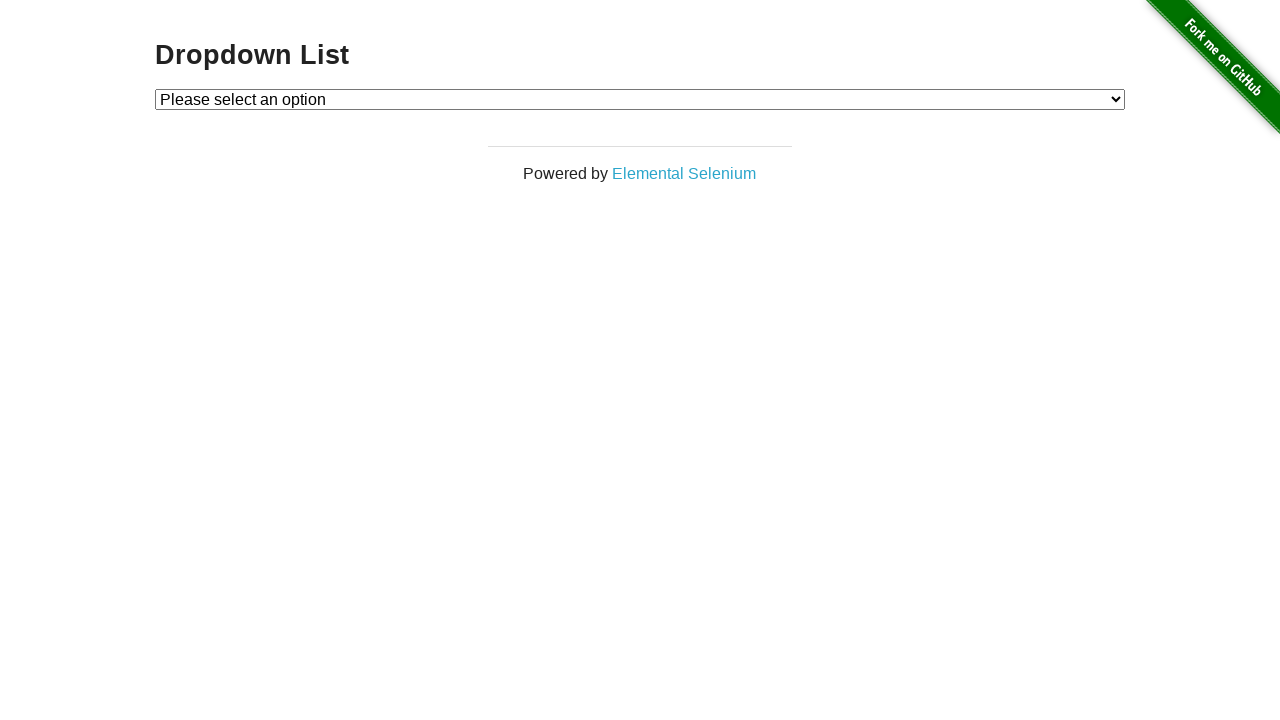

Selected dropdown option by value '1' on select
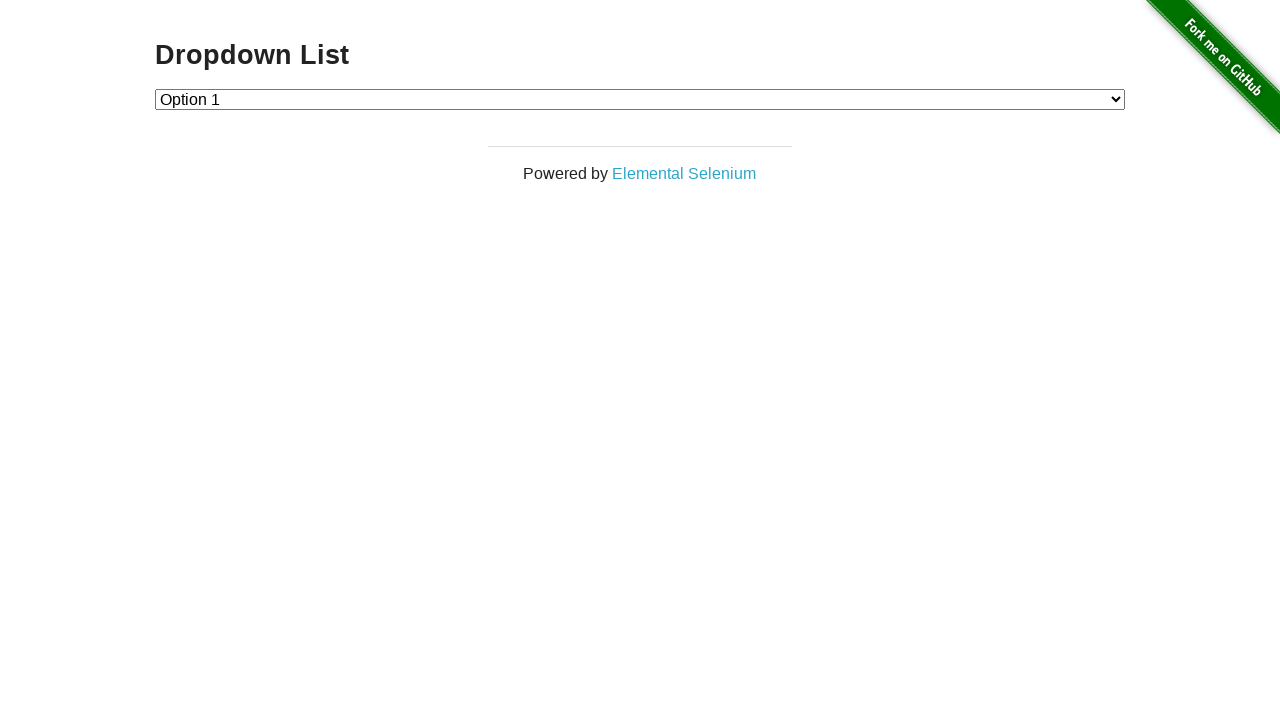

Selected dropdown option by visible text 'Option 1' on select
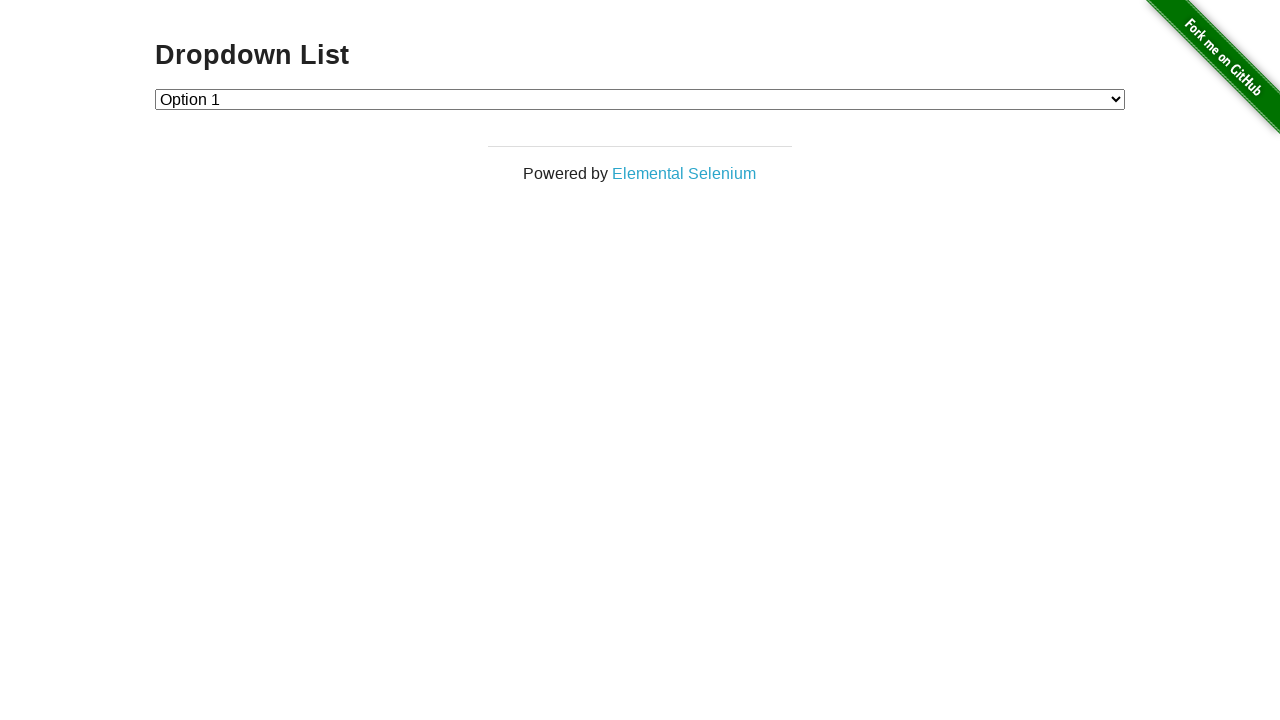

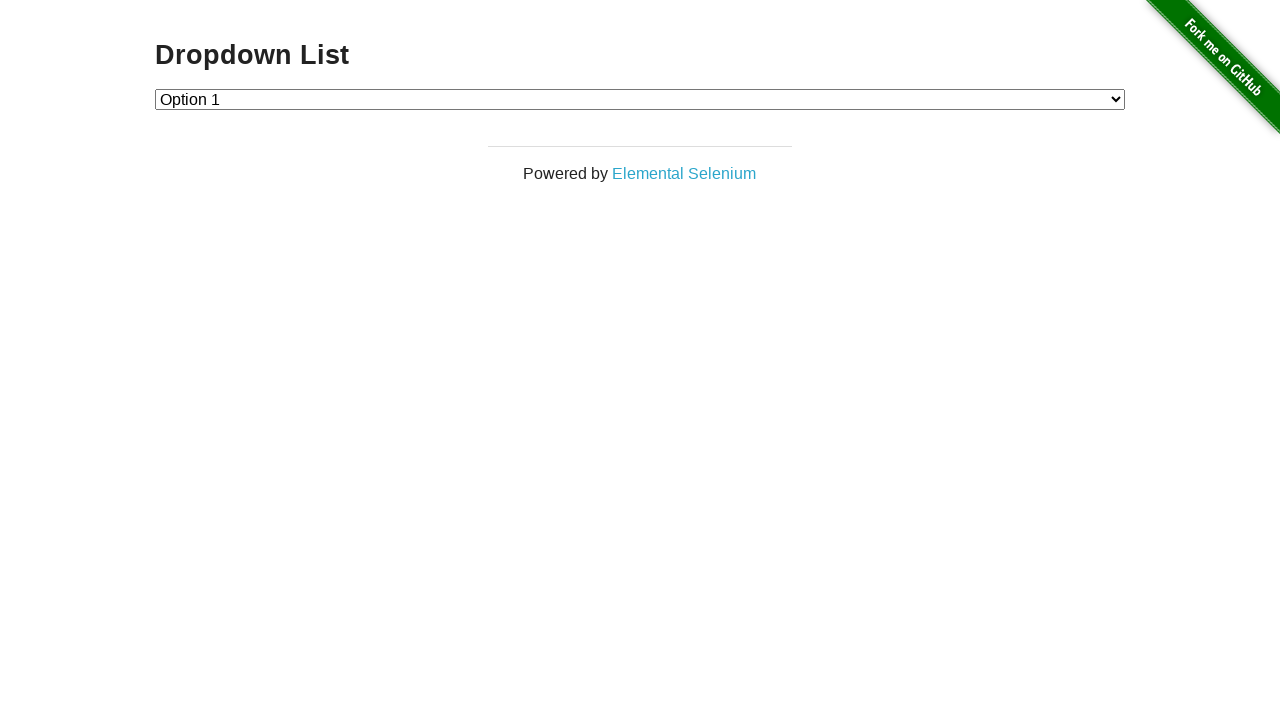